Tests a math quiz page by reading two numbers, calculating their sum, selecting the result from a dropdown, and clicking submit

Starting URL: http://suninjuly.github.io/selects1.html

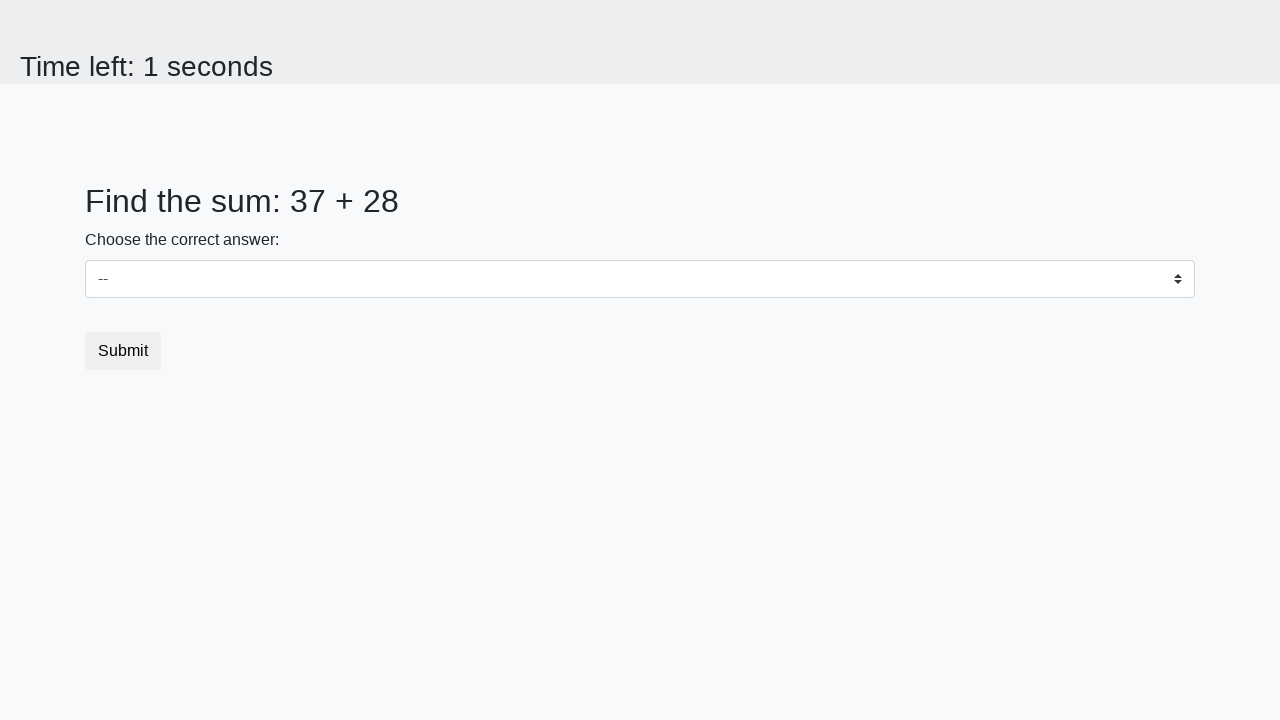

Read first number from #num1 element
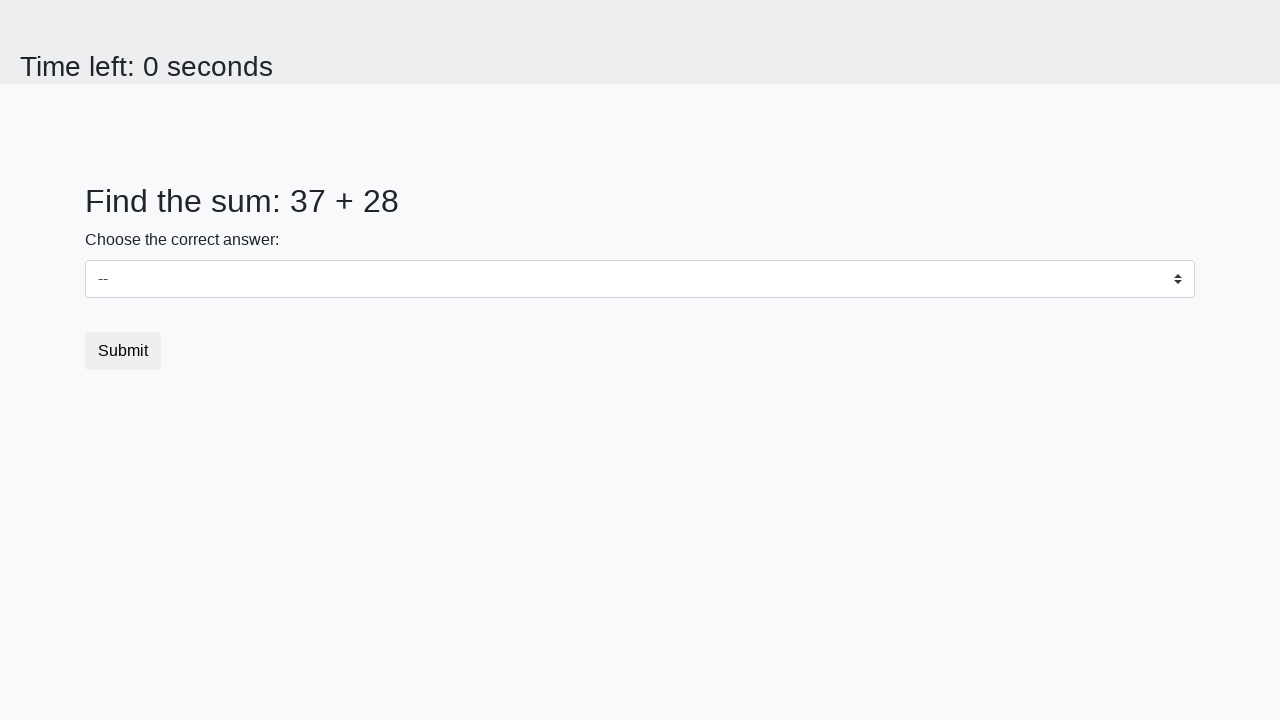

Read second number from #num2 element
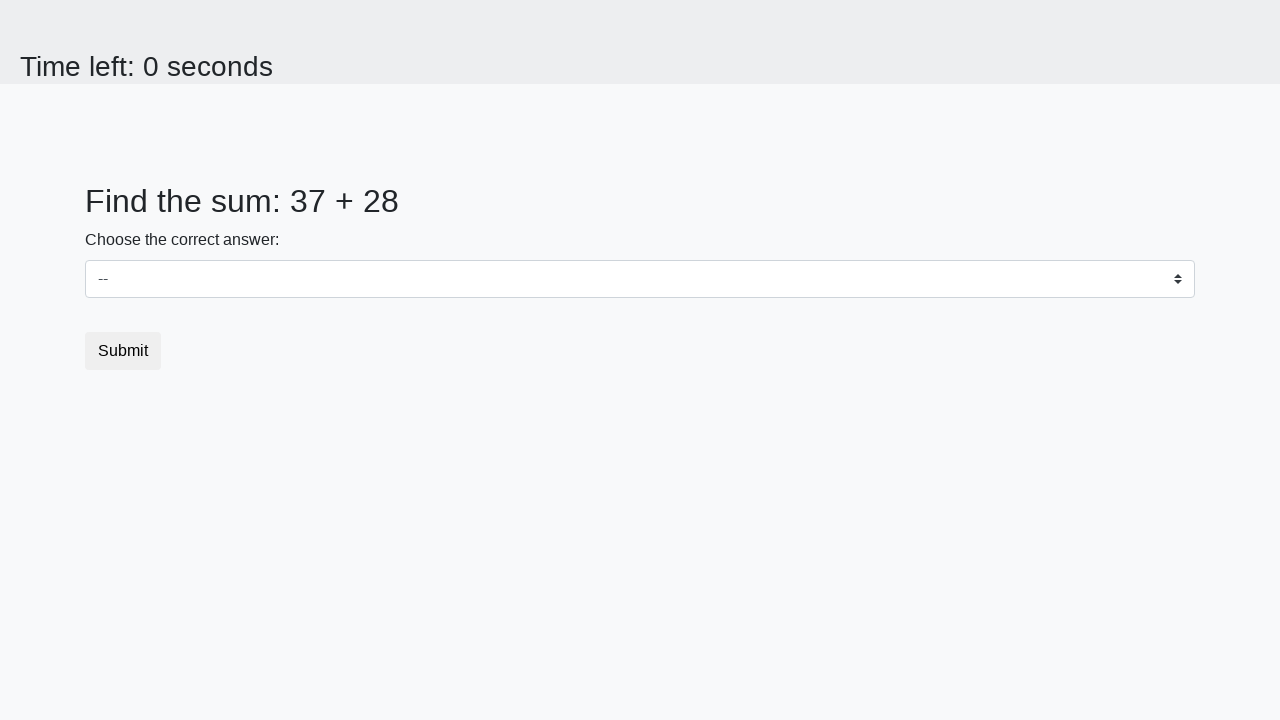

Calculated sum of 37 + 28 = 65
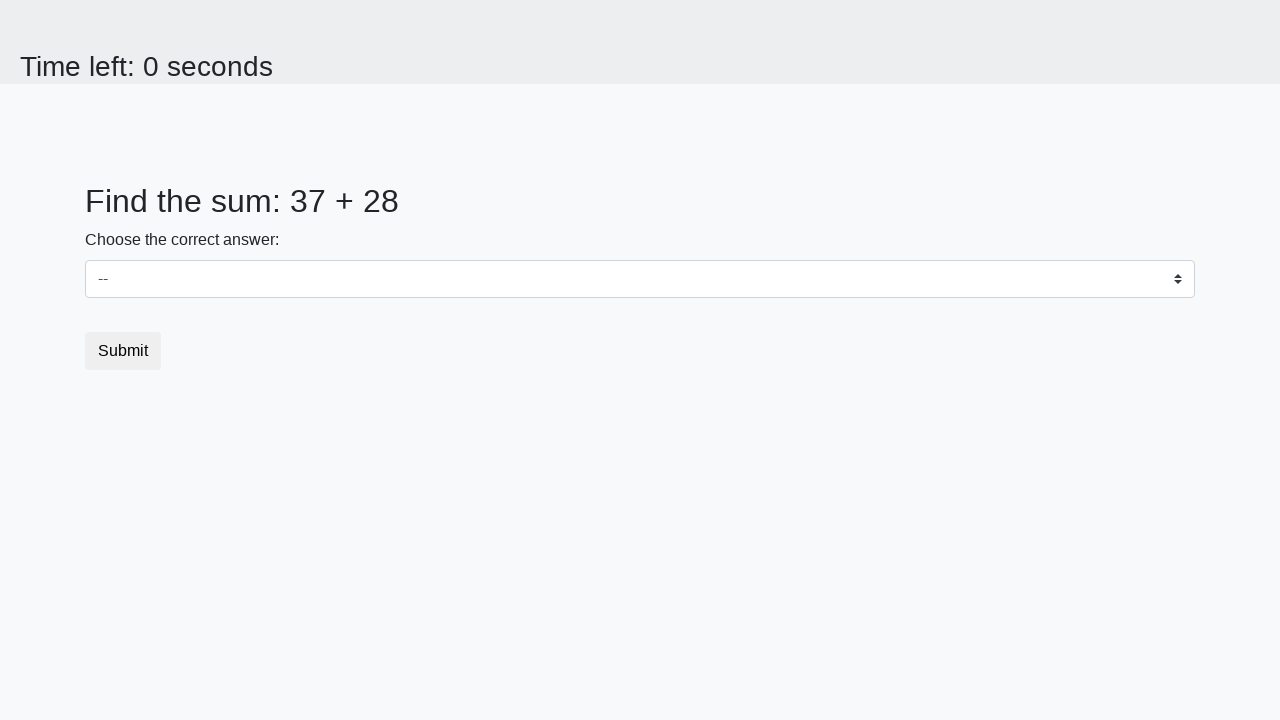

Selected 65 from dropdown #dropdown on #dropdown
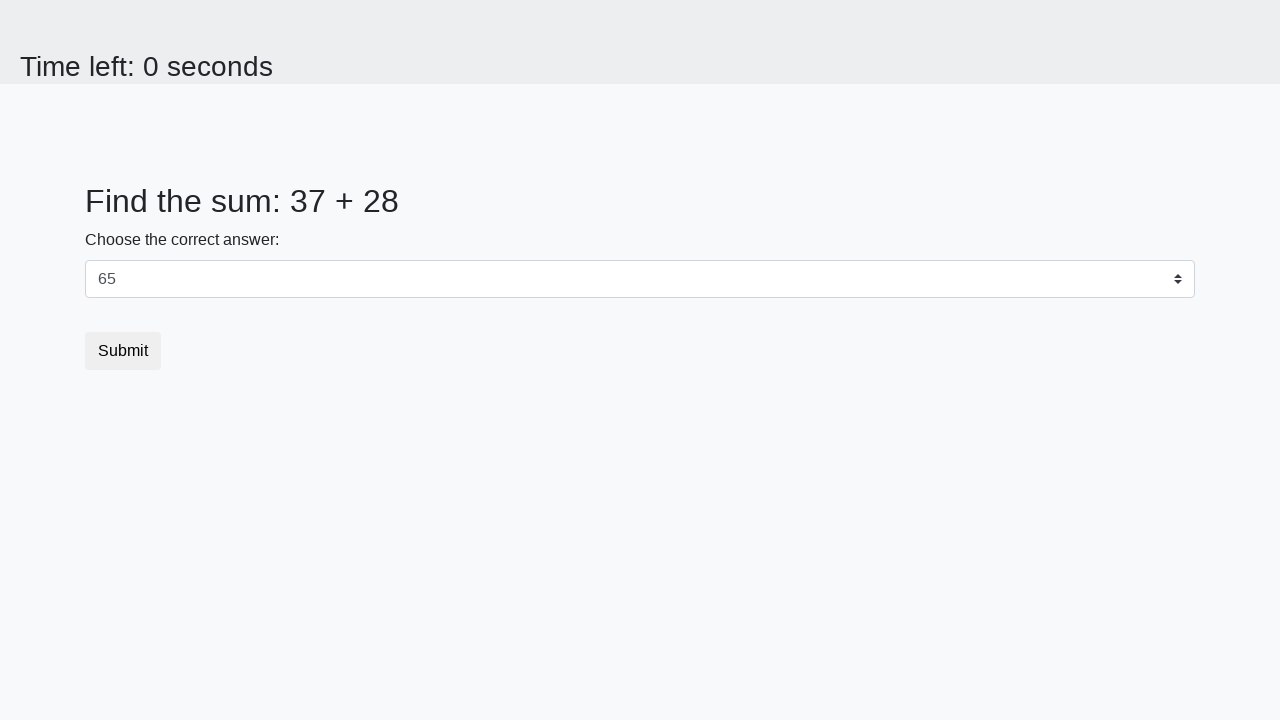

Clicked submit button (.btn) at (123, 351) on .btn
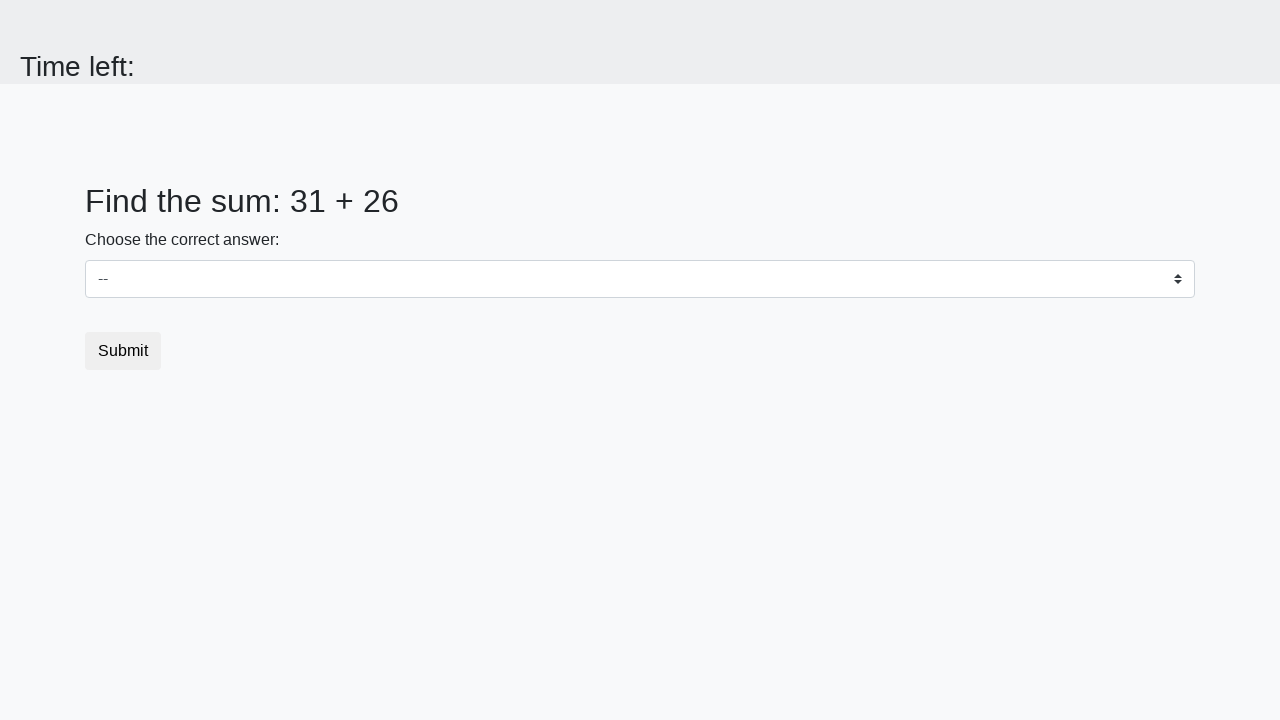

Set up alert handler to accept dialogs
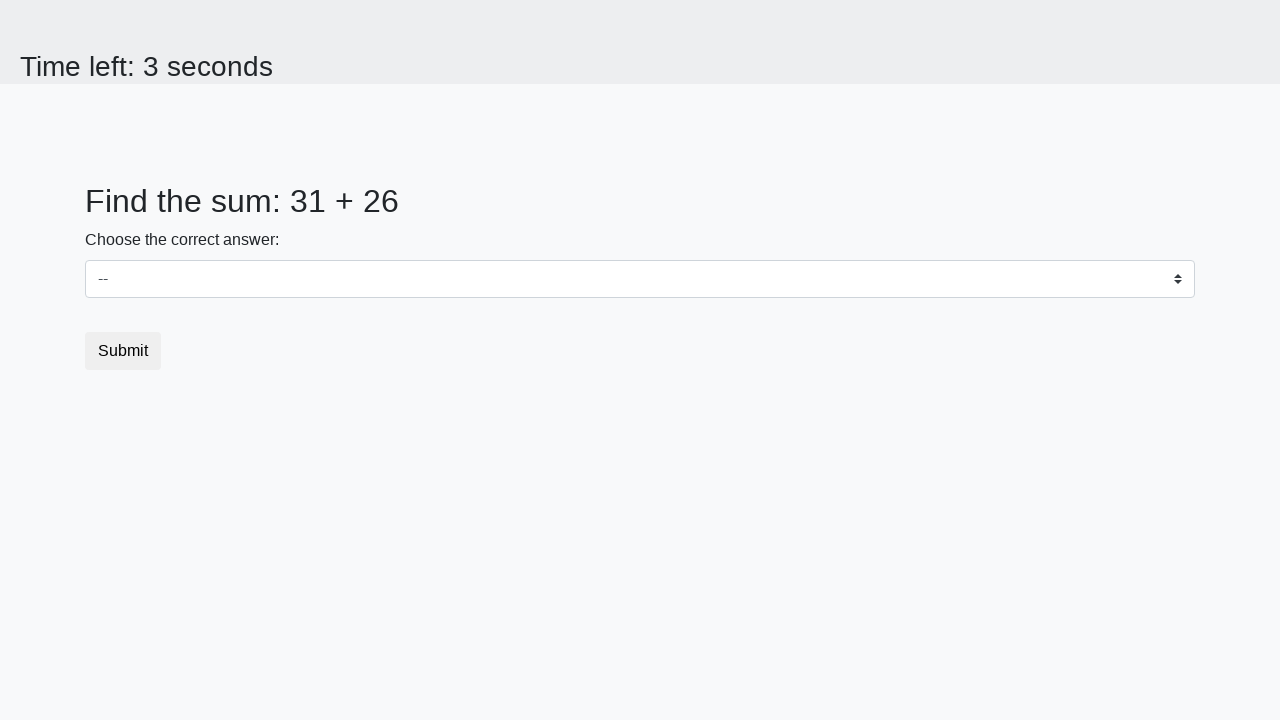

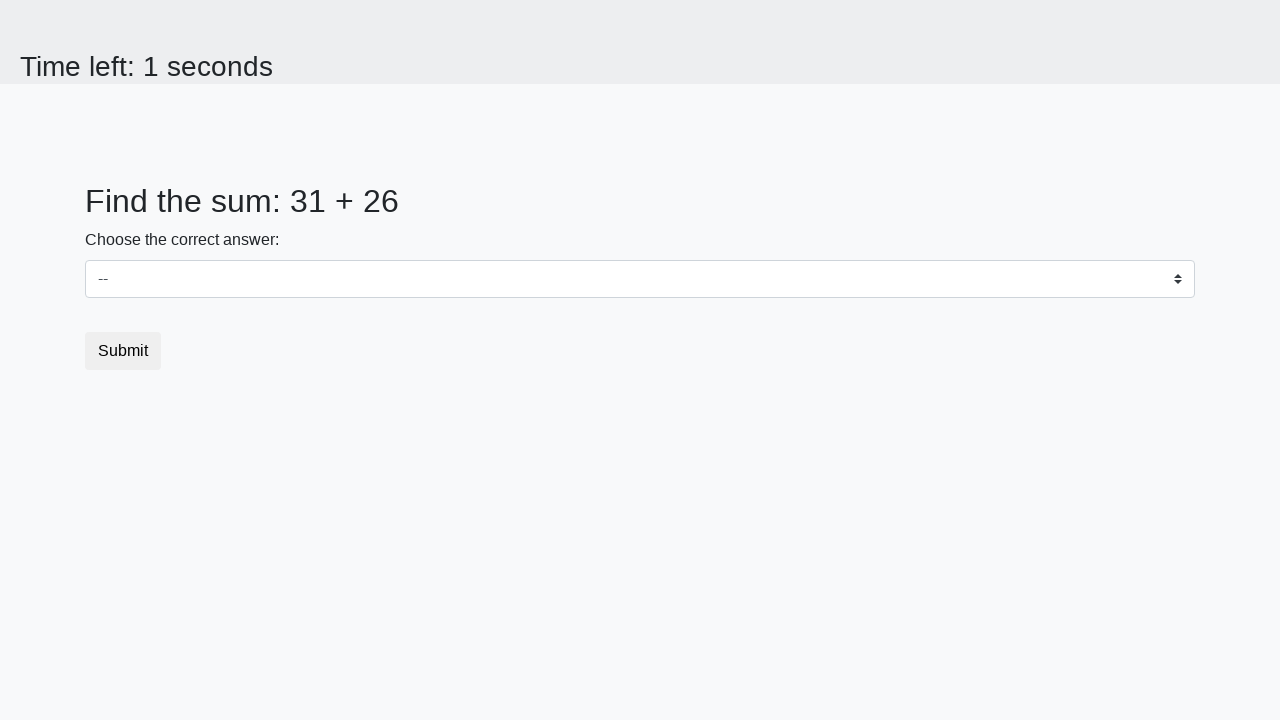